Tests radio button selection by iterating through radio buttons, selecting specific options, and verifying selection states

Starting URL: http://www.echoecho.com/htmlforms10.htm

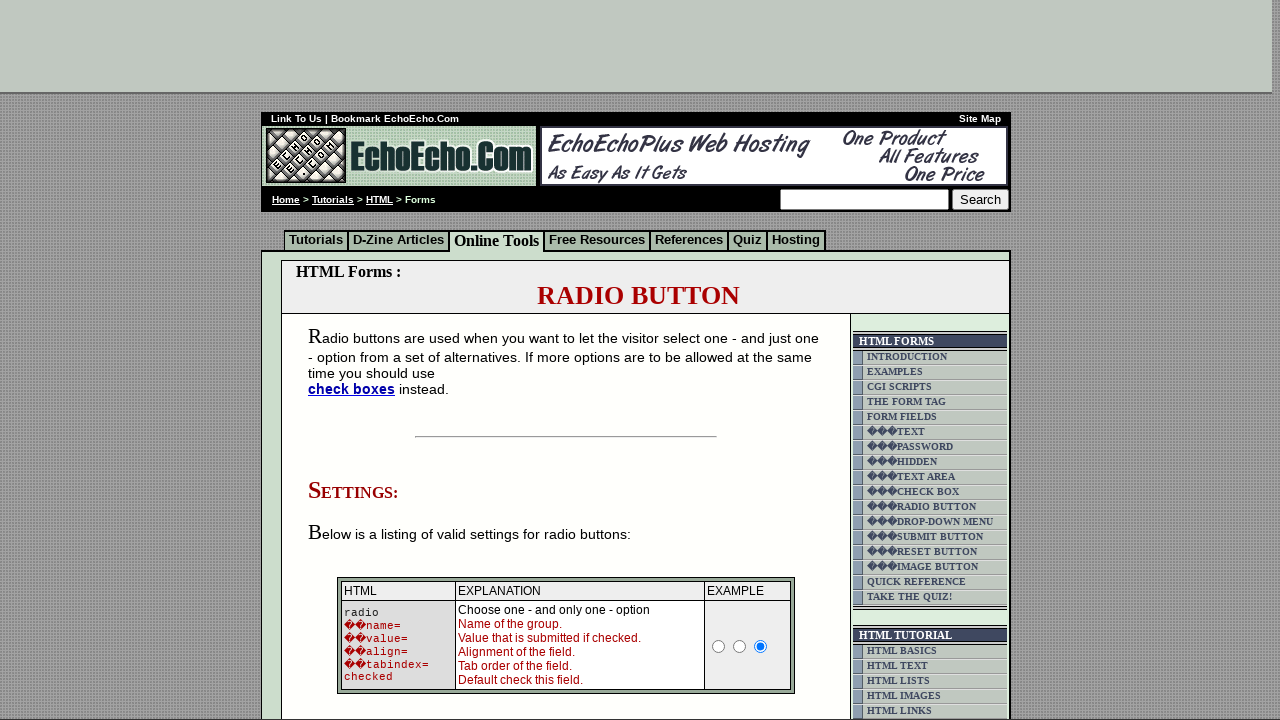

Located all radio buttons with name='group1'
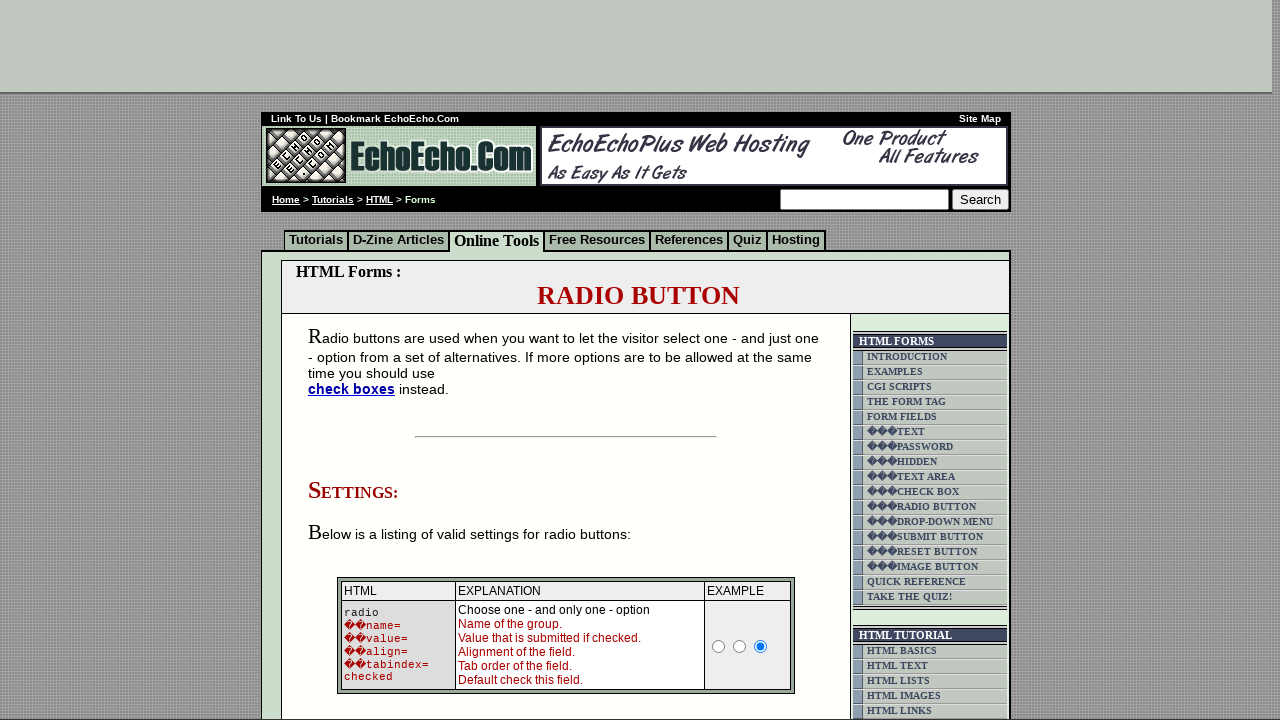

Found 3 radio buttons
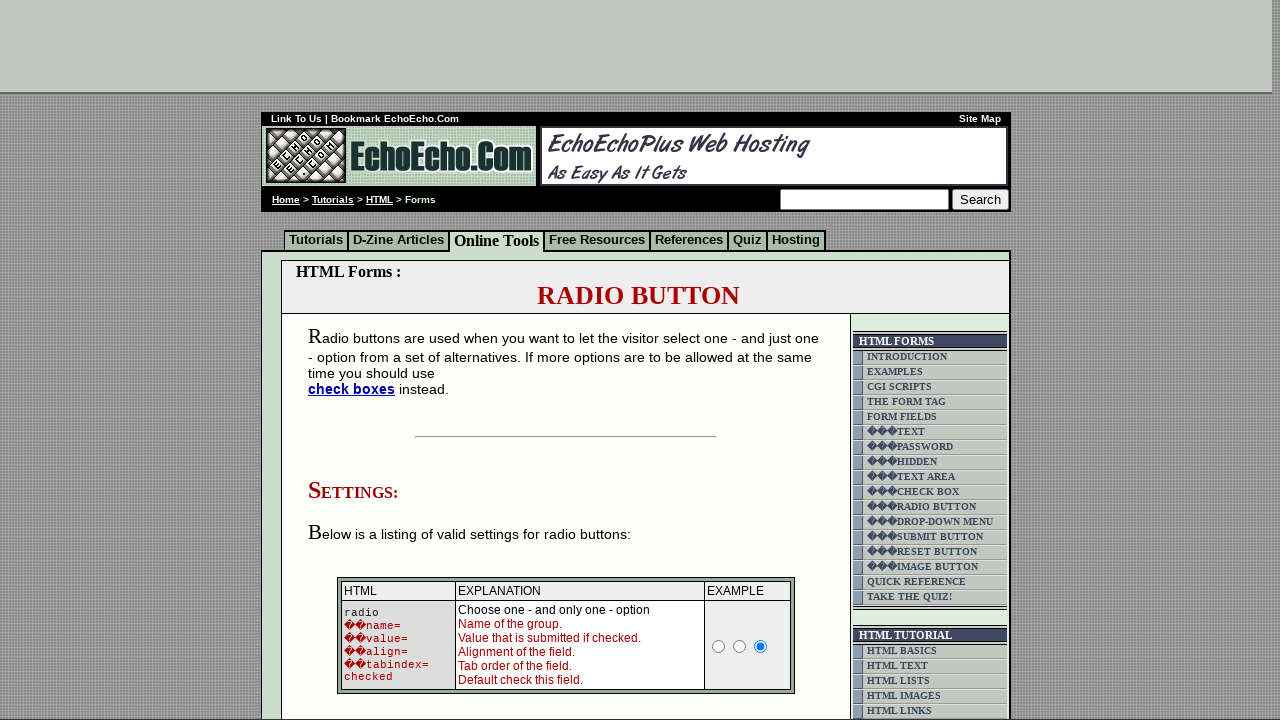

Clicked the 'Cheese' radio button at (356, 360) on input[name='group1'] >> nth=2
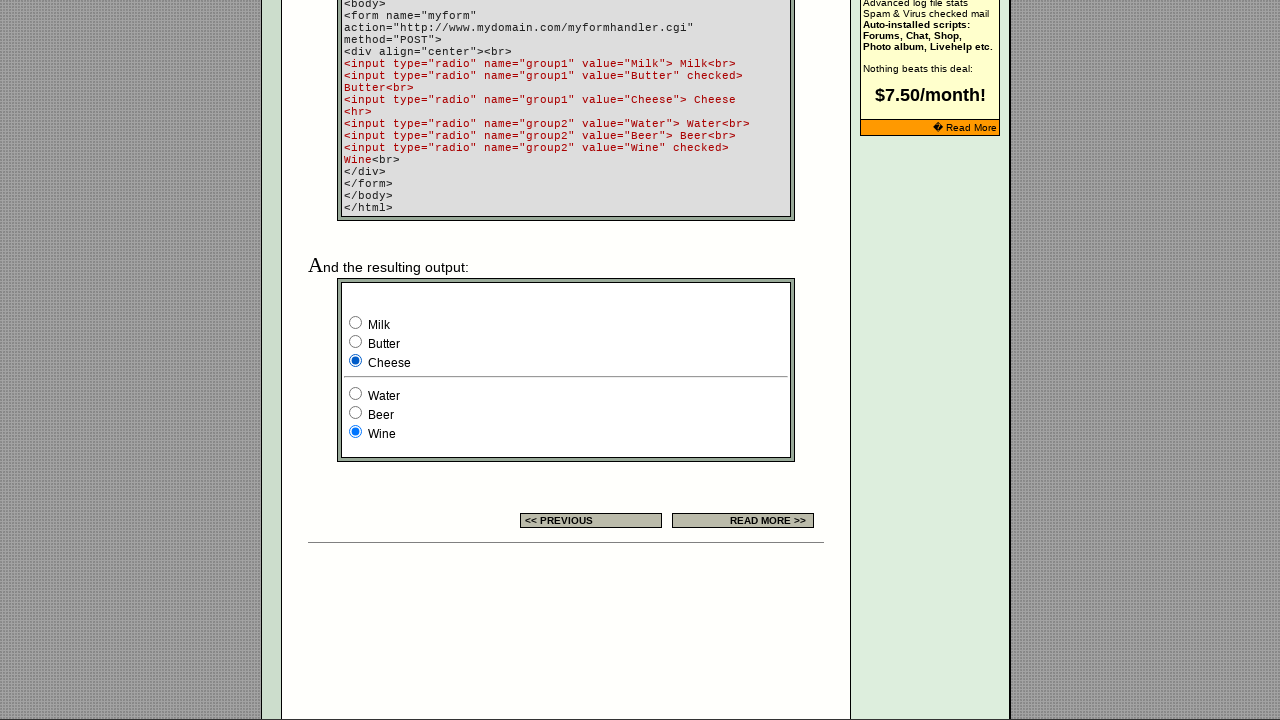

Clicked radio button at index 0 at (356, 322) on input[name='group1'] >> nth=0
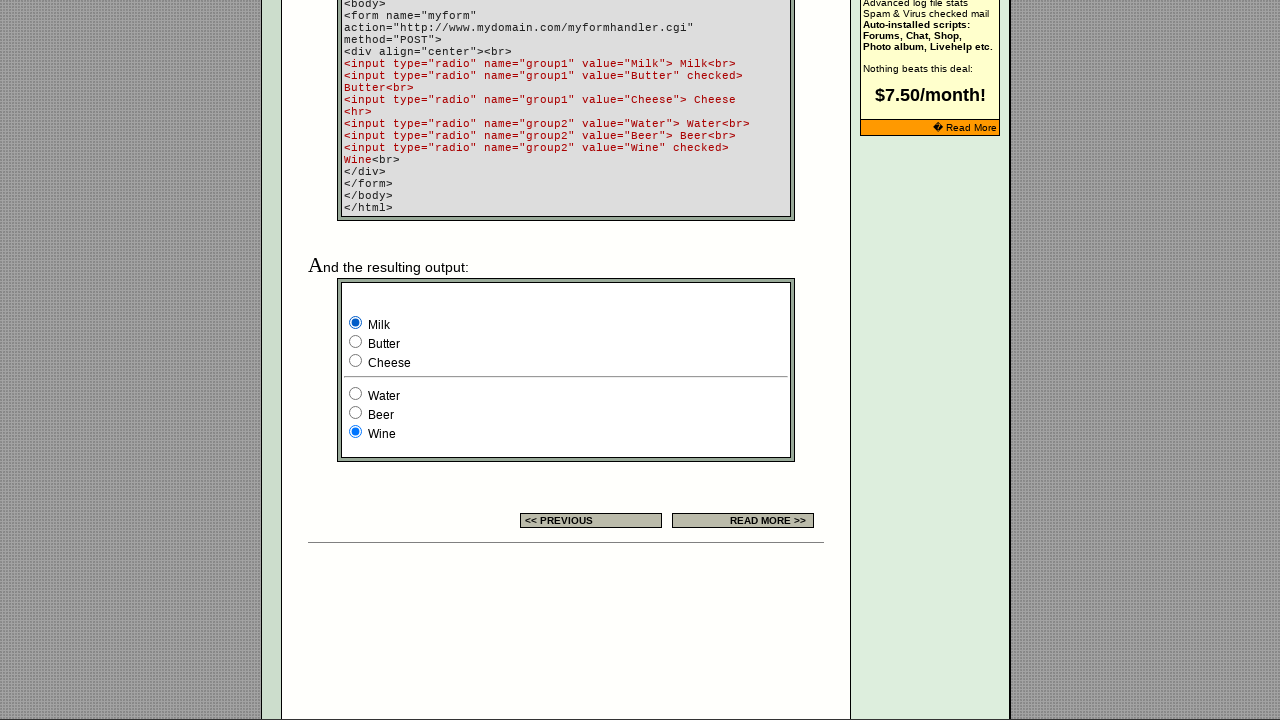

Waited 3 seconds for visibility of radio button at index 0
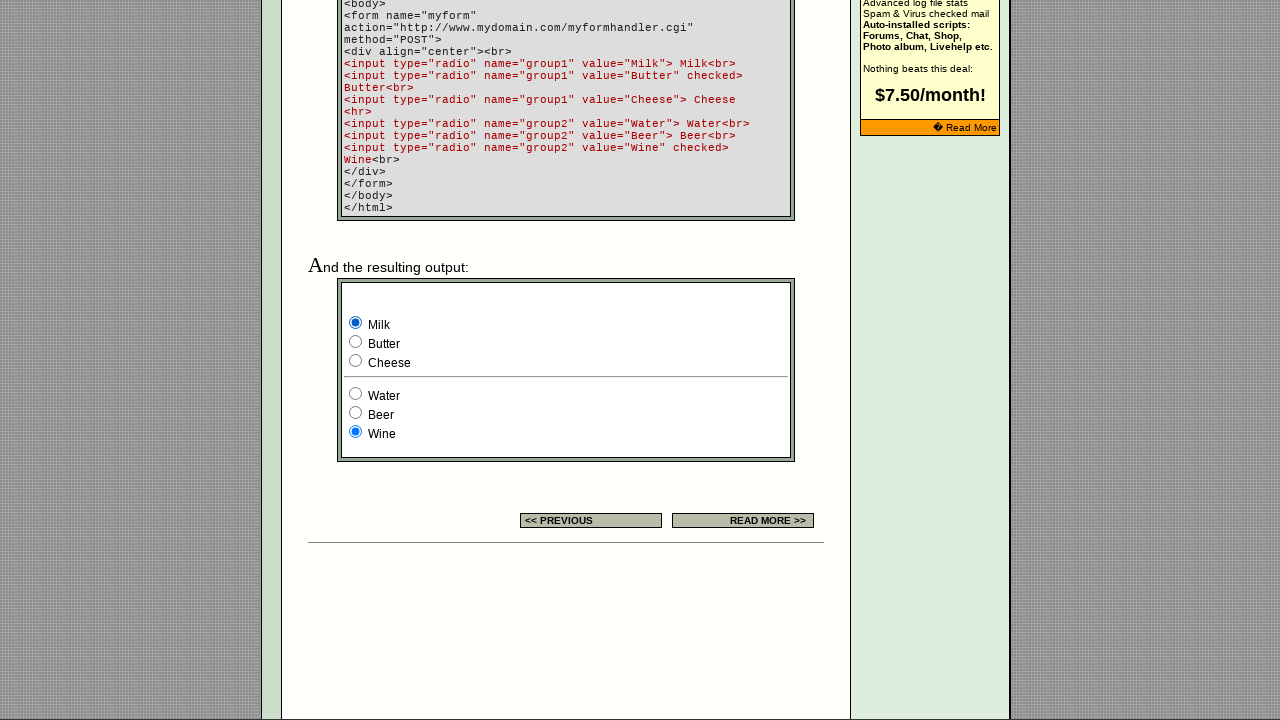

Clicked radio button at index 1 at (356, 342) on input[name='group1'] >> nth=1
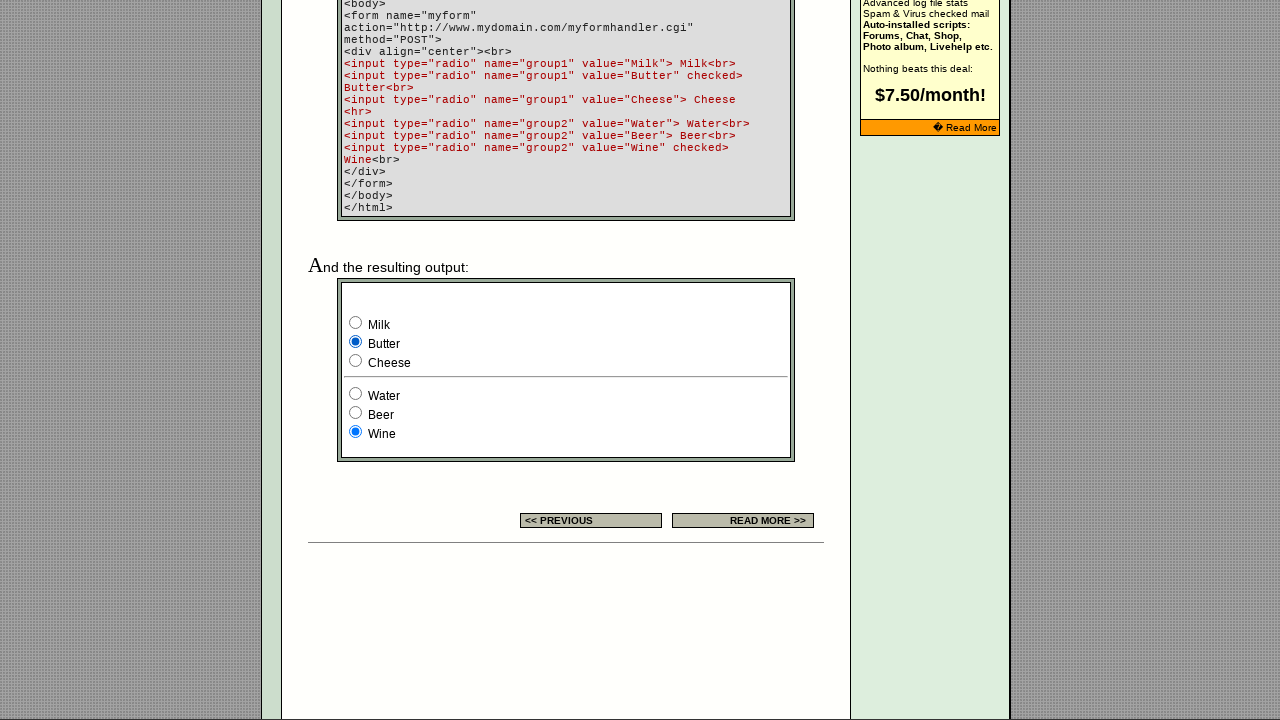

Waited 3 seconds for visibility of radio button at index 1
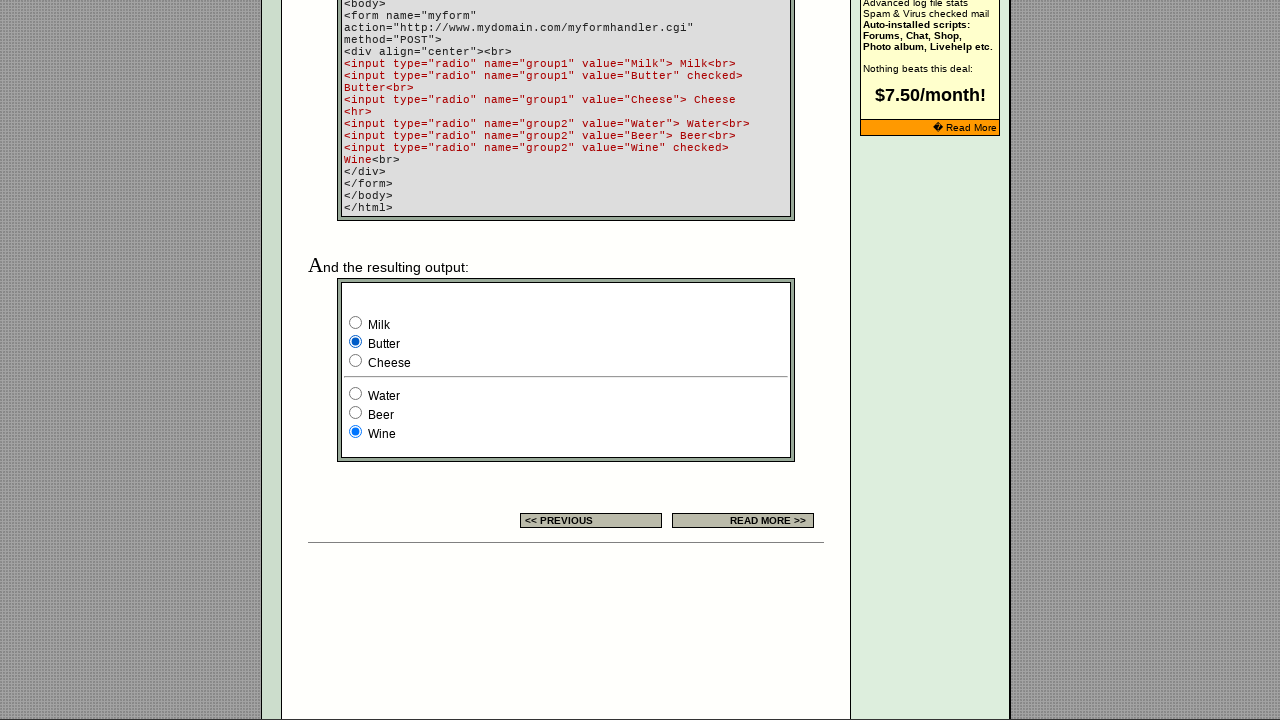

Clicked radio button at index 2 at (356, 360) on input[name='group1'] >> nth=2
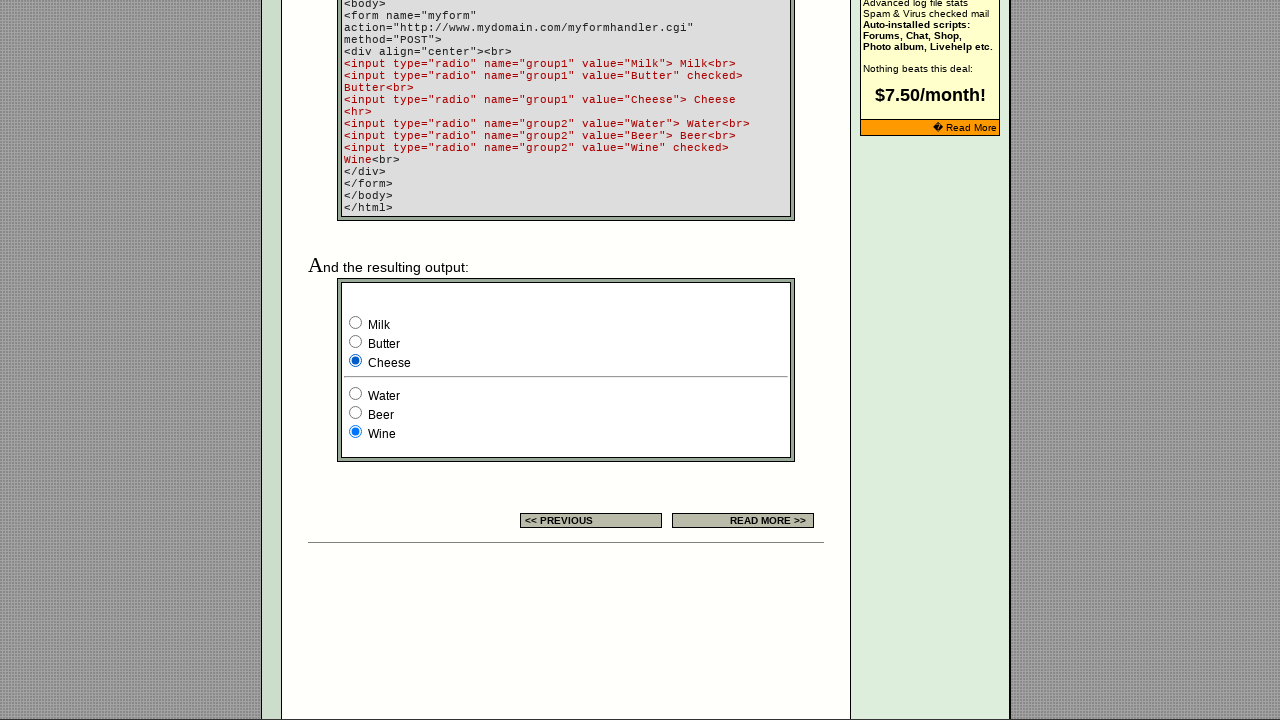

Waited 3 seconds for visibility of radio button at index 2
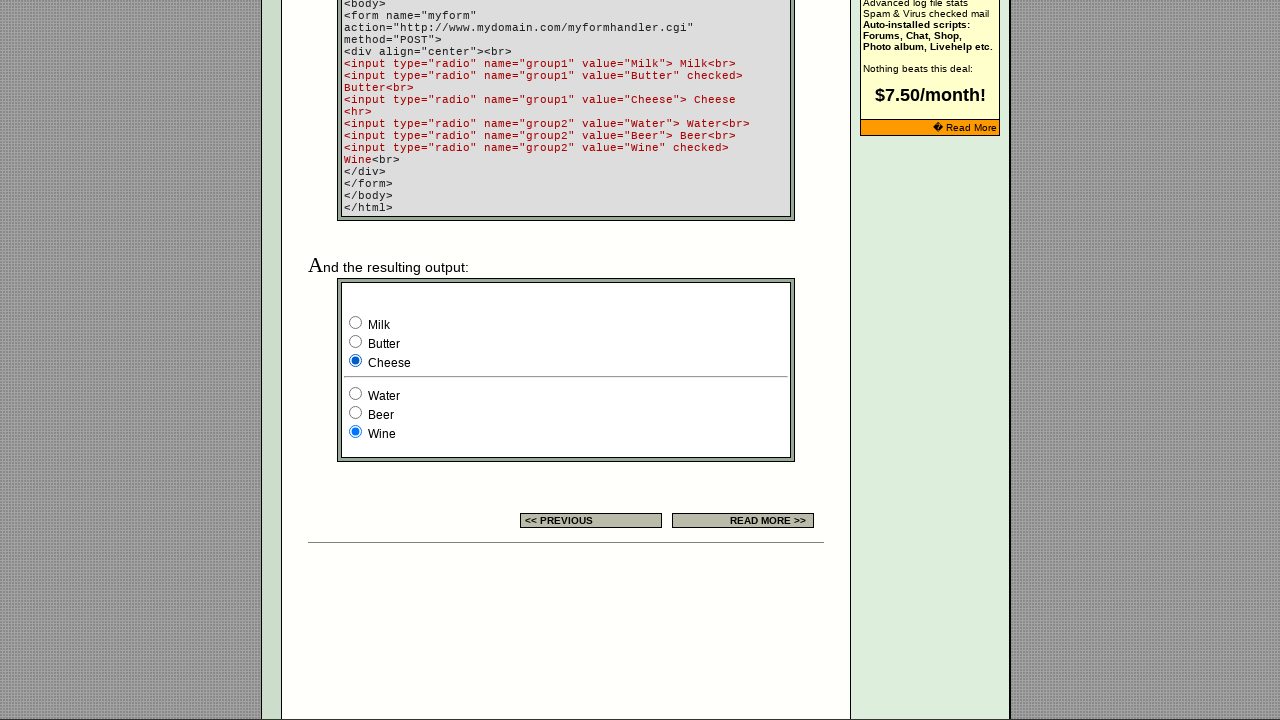

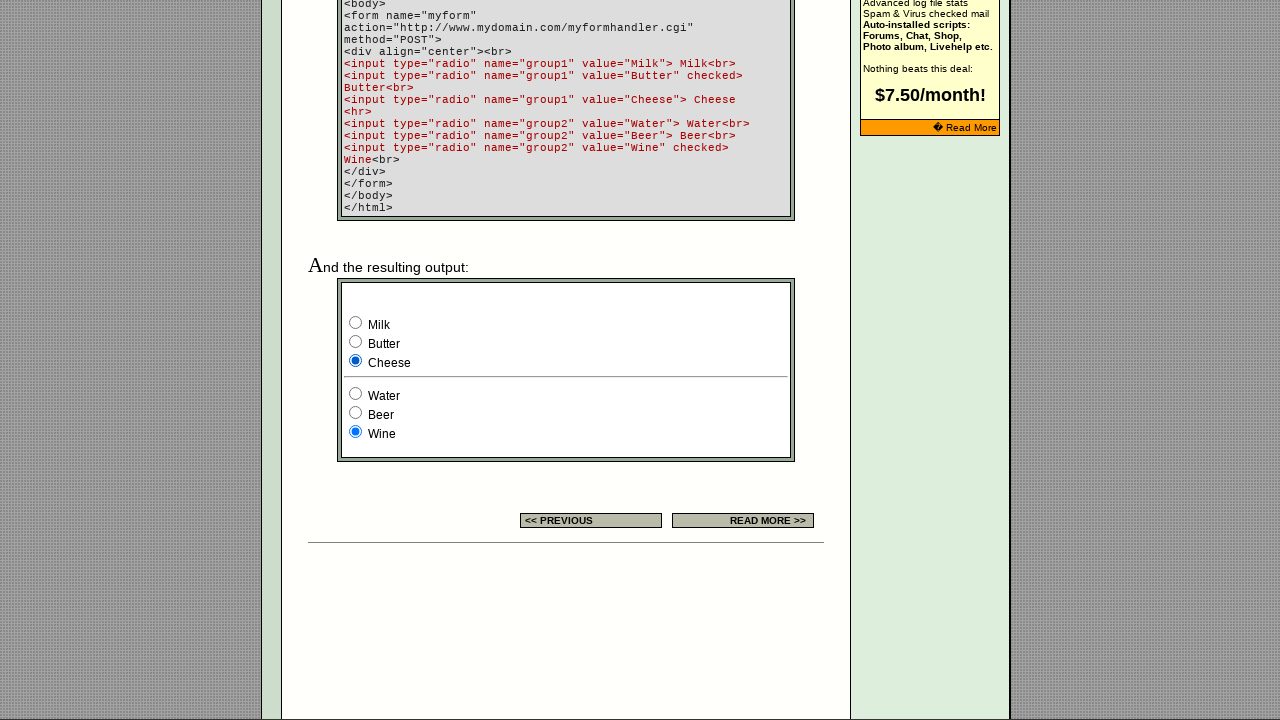